Tests JavaScript confirmation alert handling by clicking a button to trigger an alert dialog, accepting it, and verifying the result message is displayed on the page.

Starting URL: http://the-internet.herokuapp.com/javascript_alerts

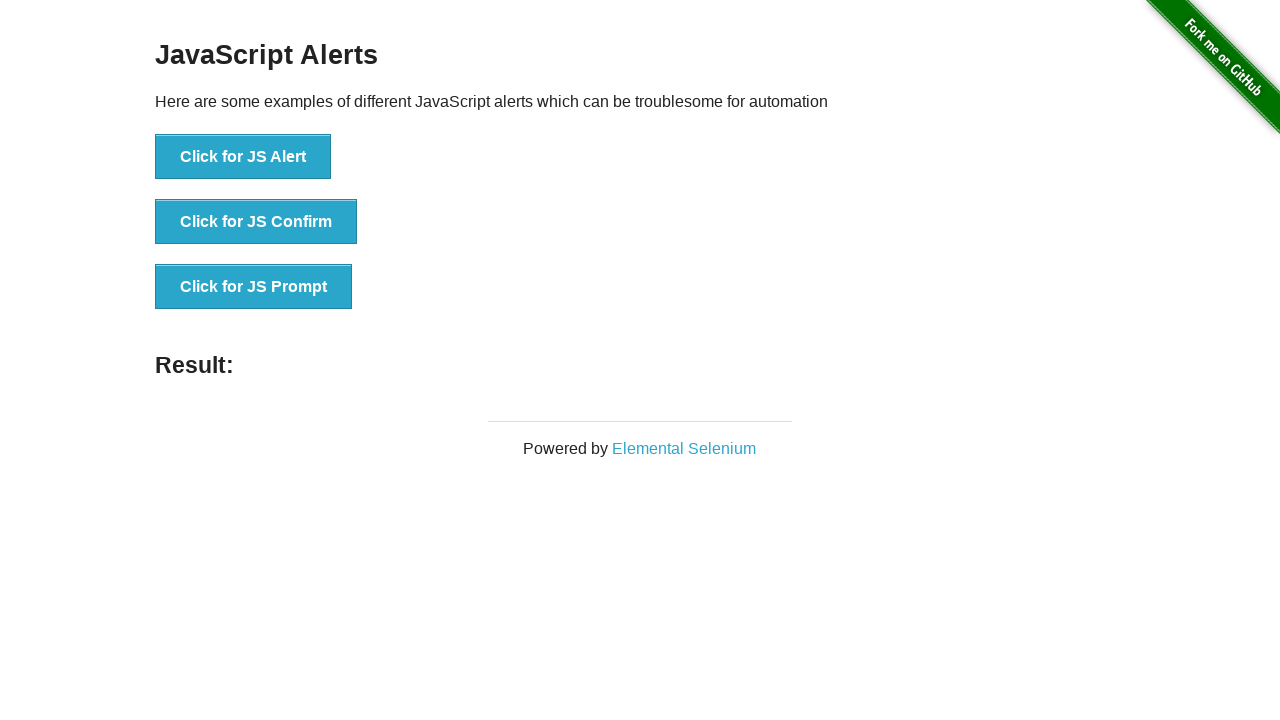

Clicked second button to trigger JavaScript confirmation alert at (256, 222) on button >> nth=1
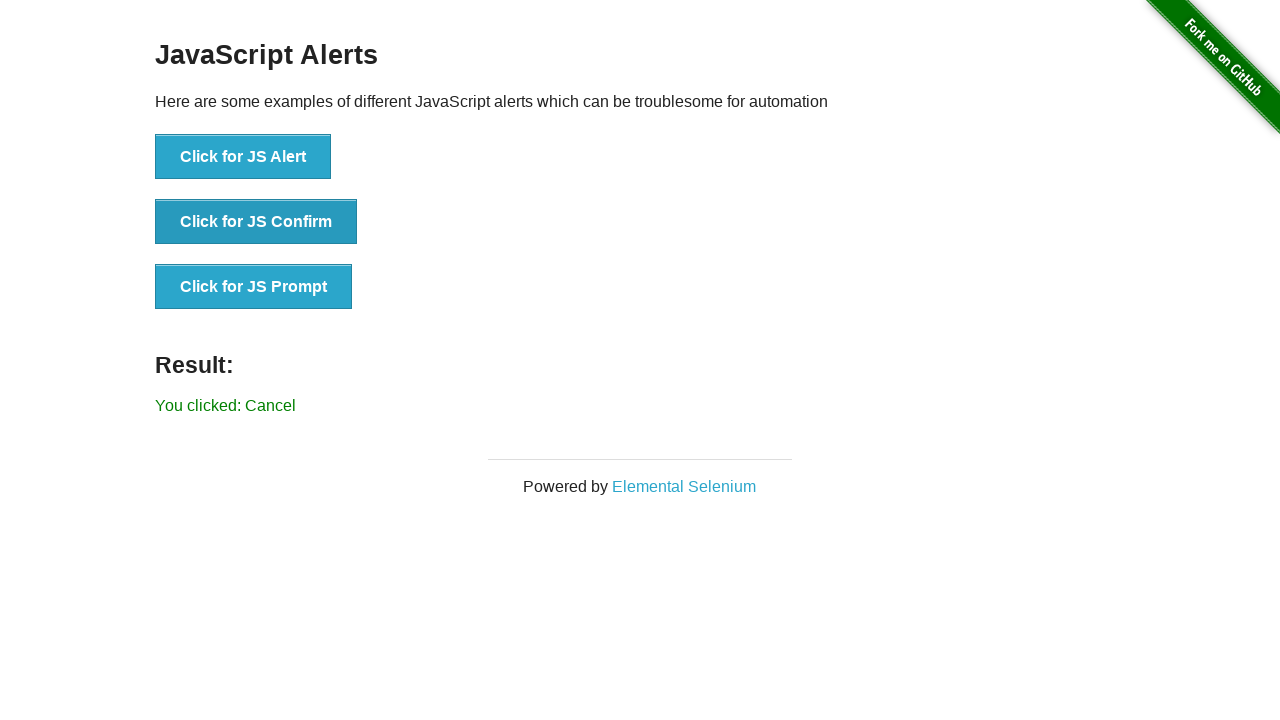

Set up dialog handler to accept confirmation
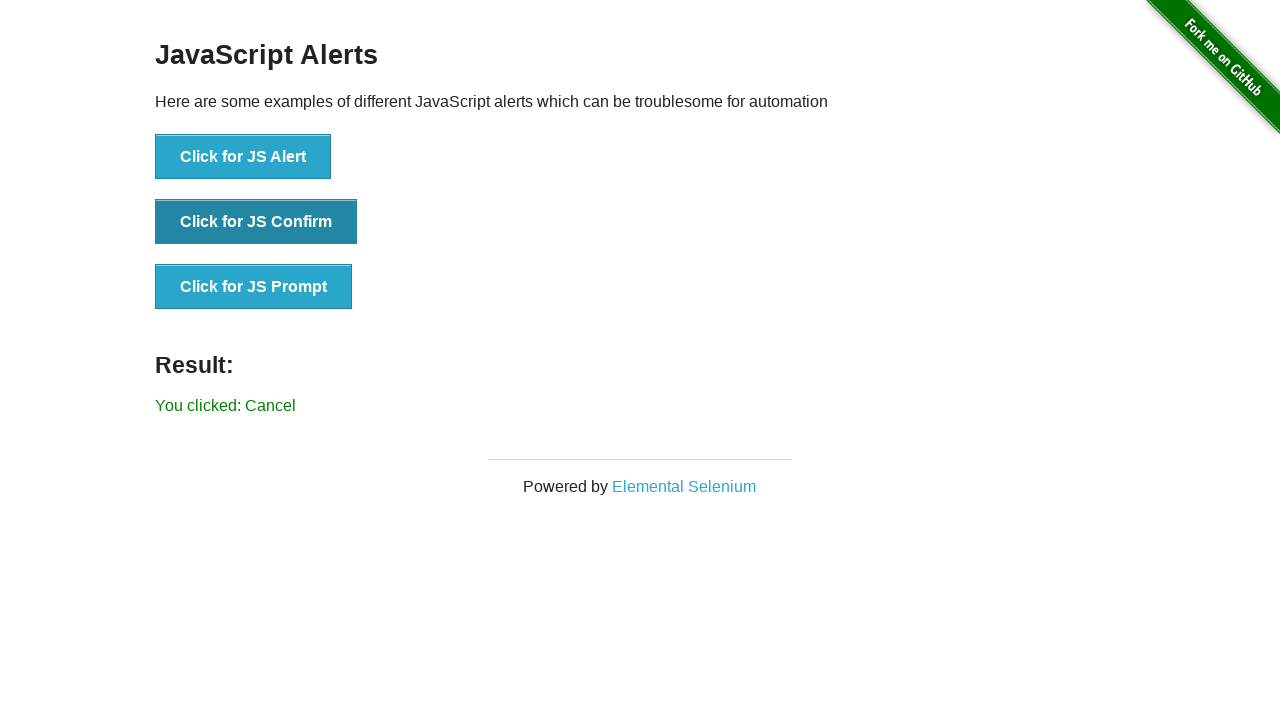

Re-clicked second button to trigger dialog with handler active at (256, 222) on button >> nth=1
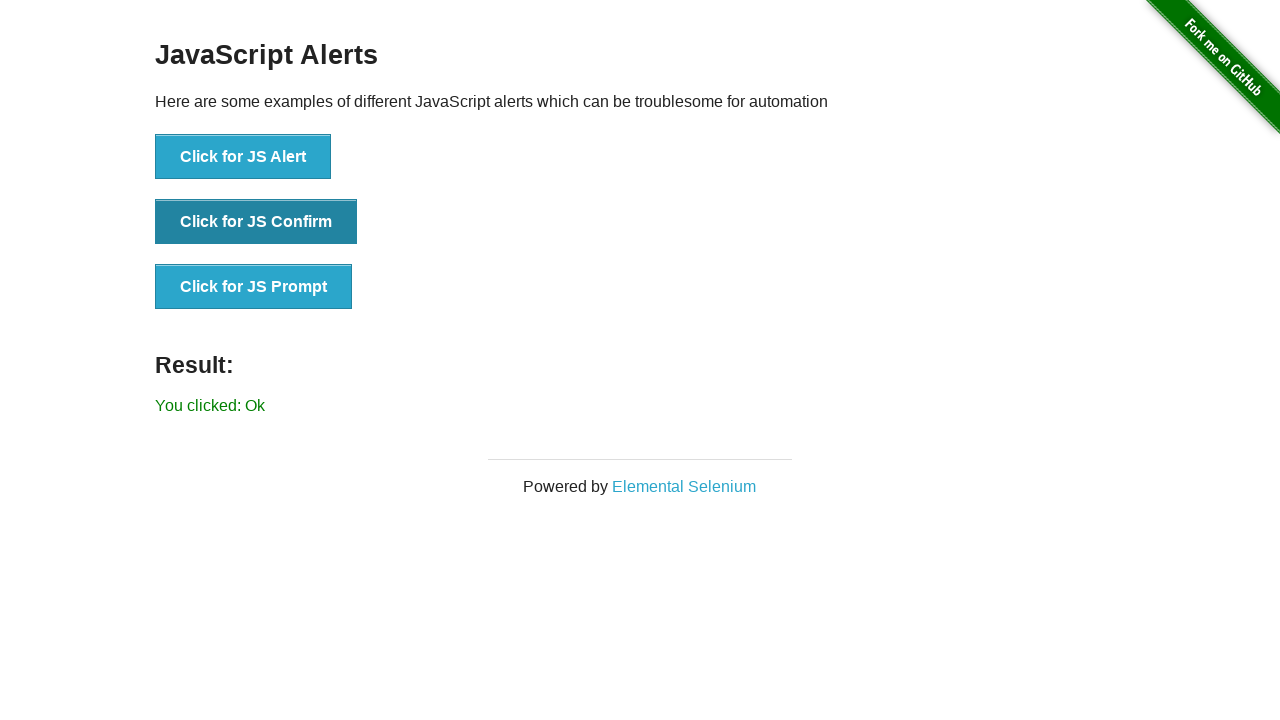

Waited for result element to appear
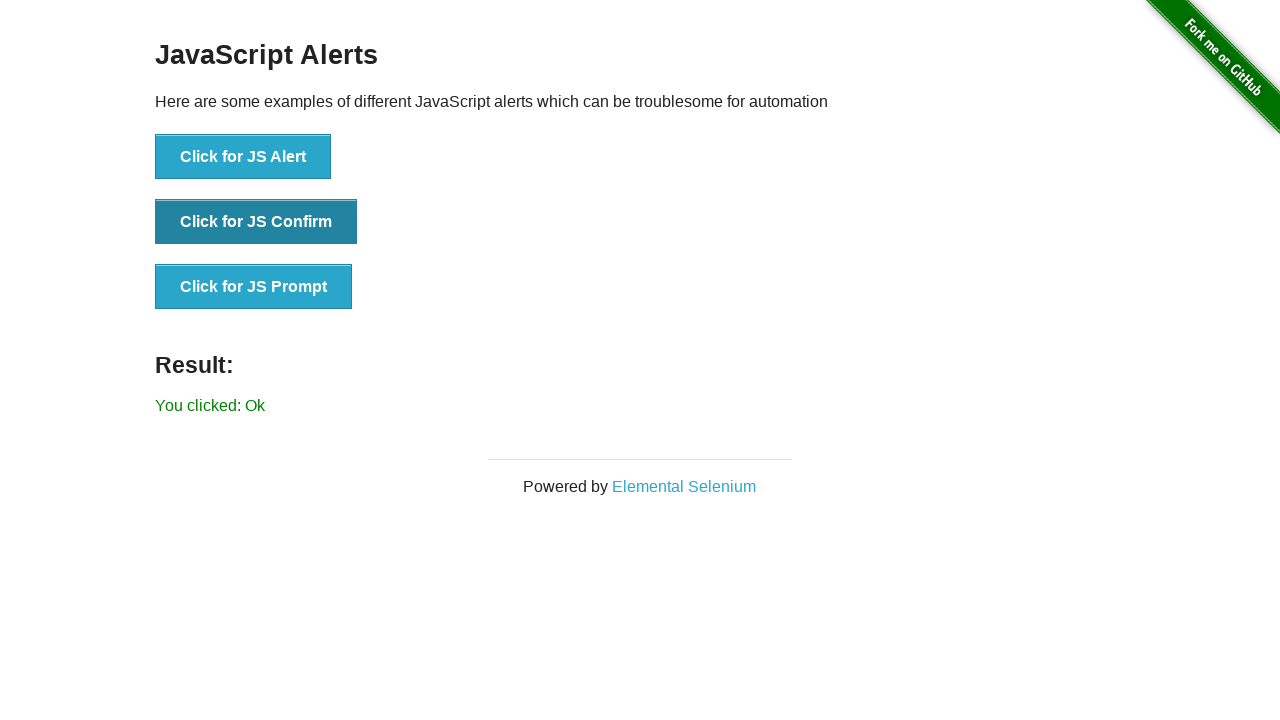

Retrieved result text from page
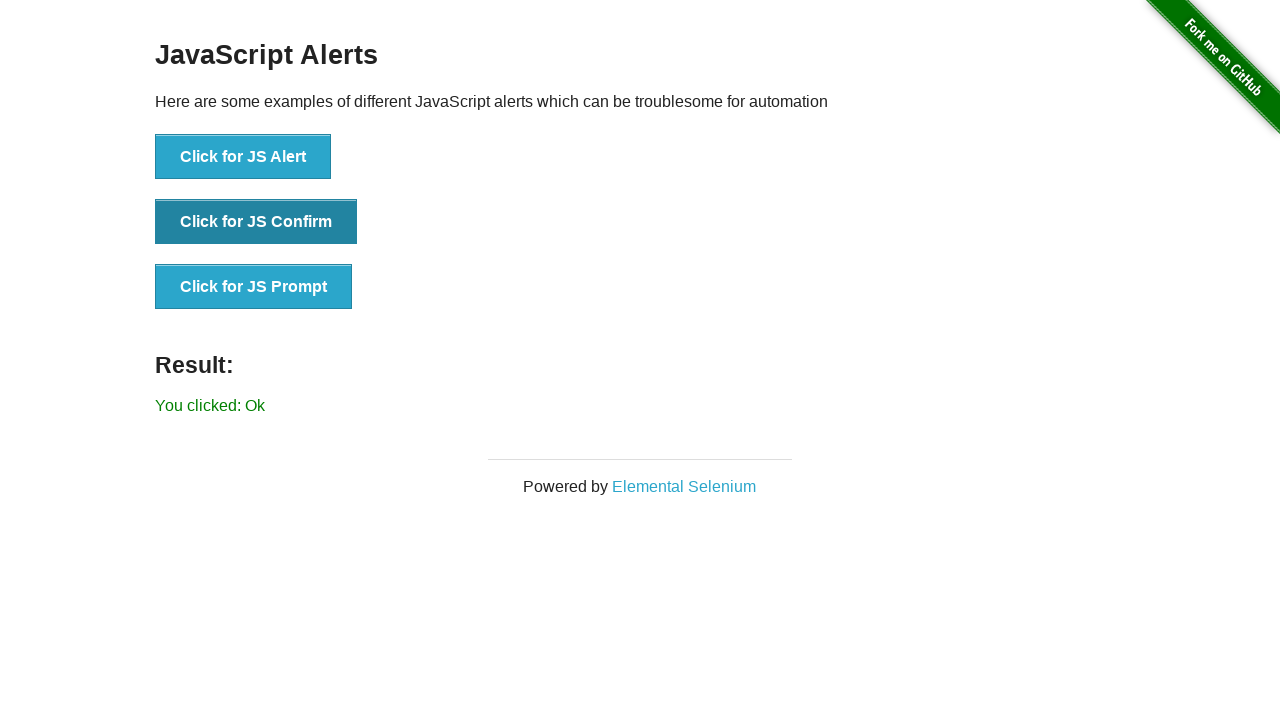

Verified result text matches expected confirmation response
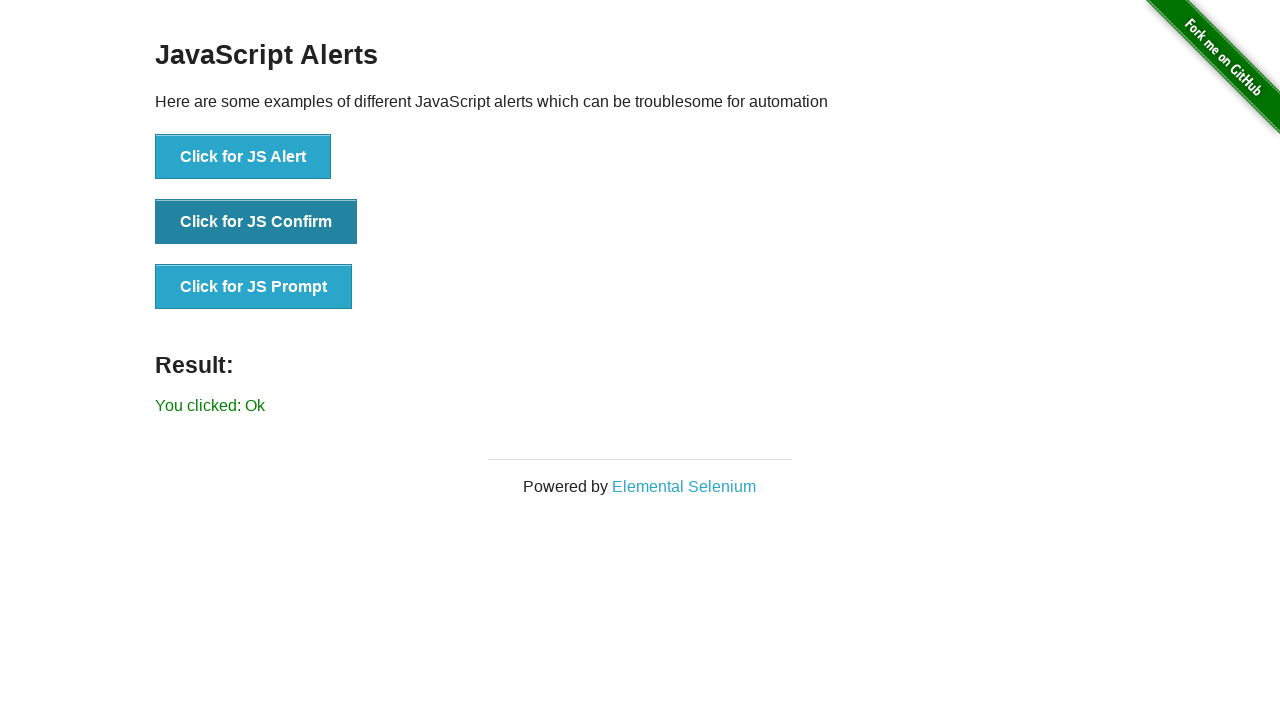

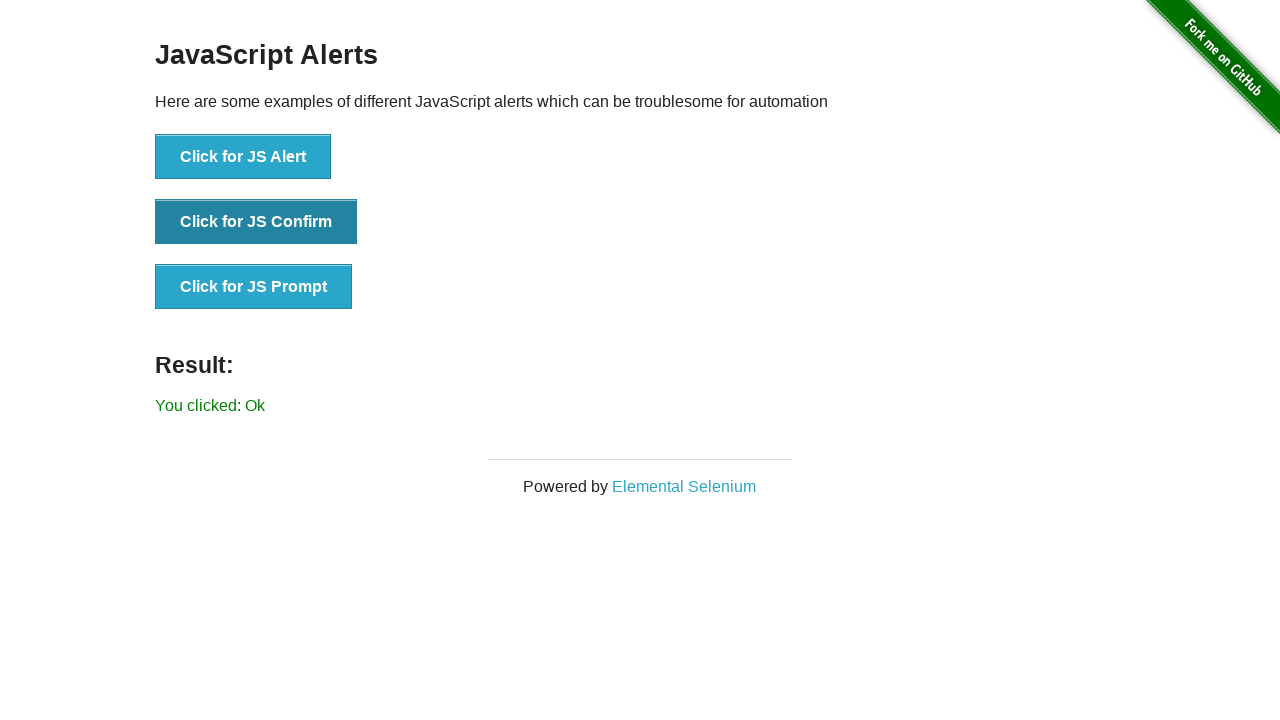